Tests the calculator web application by performing basic arithmetic operations including addition, subtraction, multiplication, and division, then verifying the results are displayed correctly.

Starting URL: https://calculatormanefabulent.netlify.app/

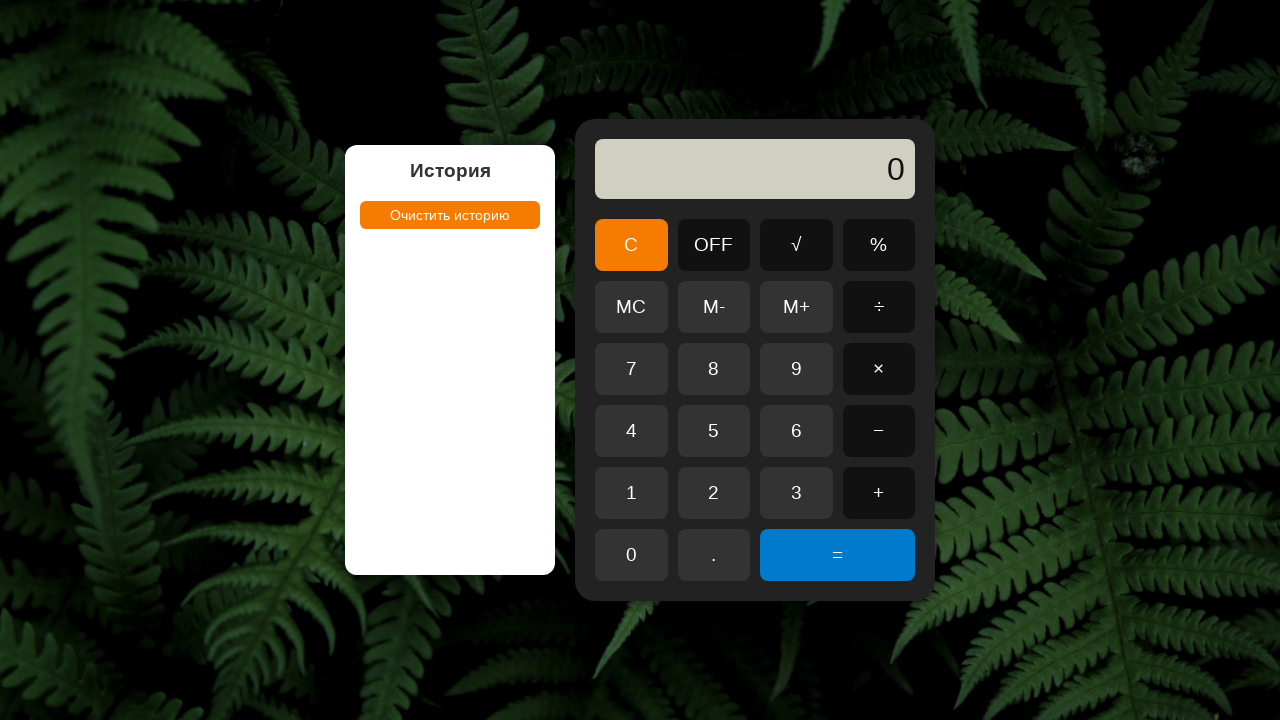

Calculator loaded and button elements are visible
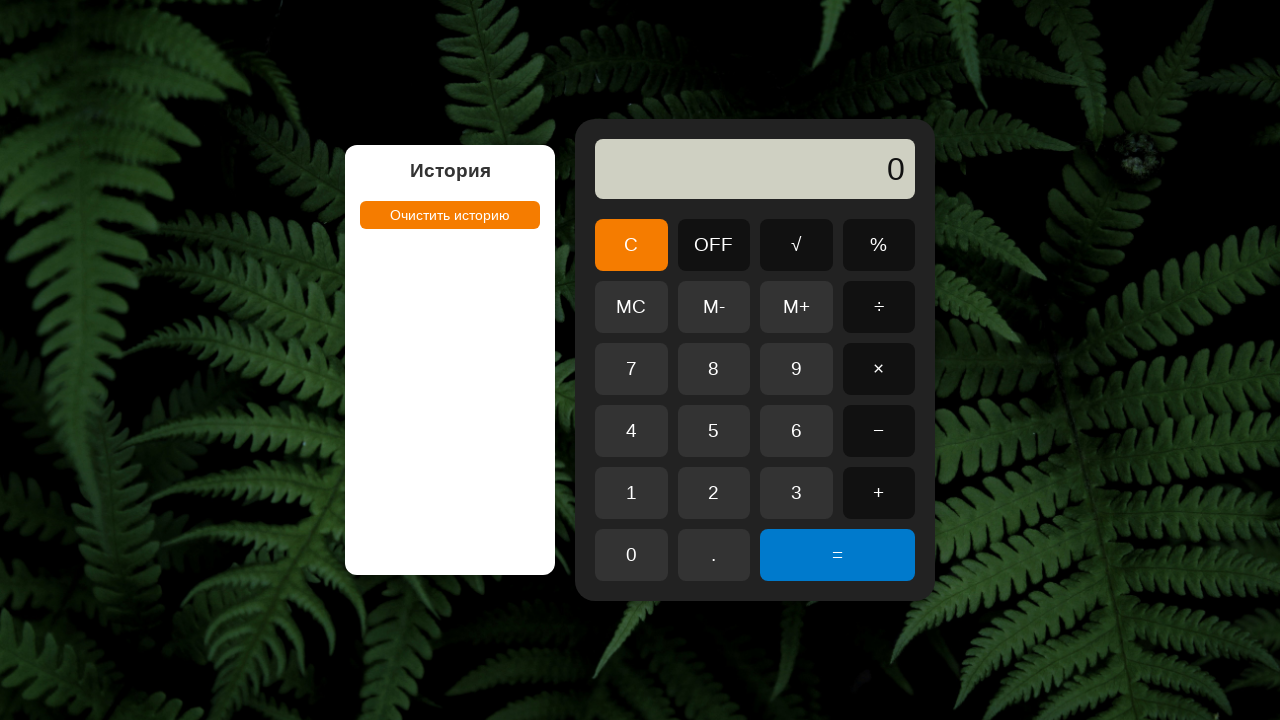

Clicked button '5' to start addition operation at (714, 431) on button:has-text('5')
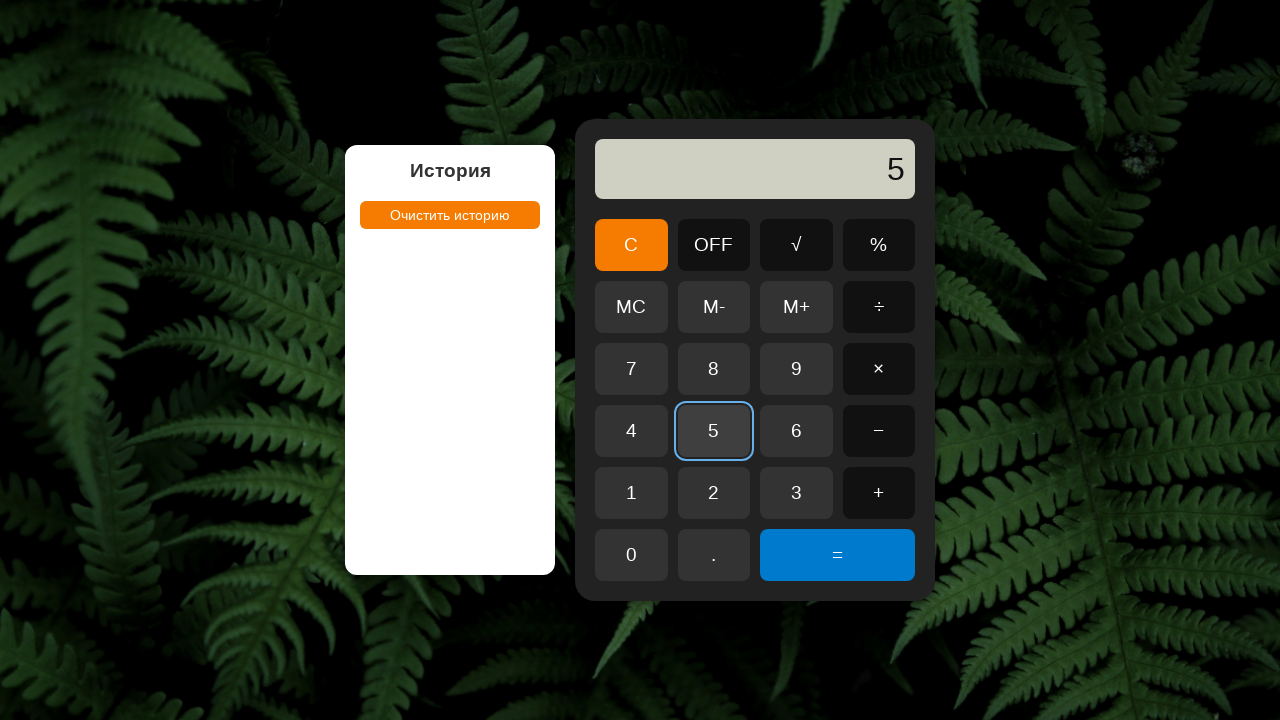

Clicked button '+' for addition operator at (796, 307) on button:has-text('+')
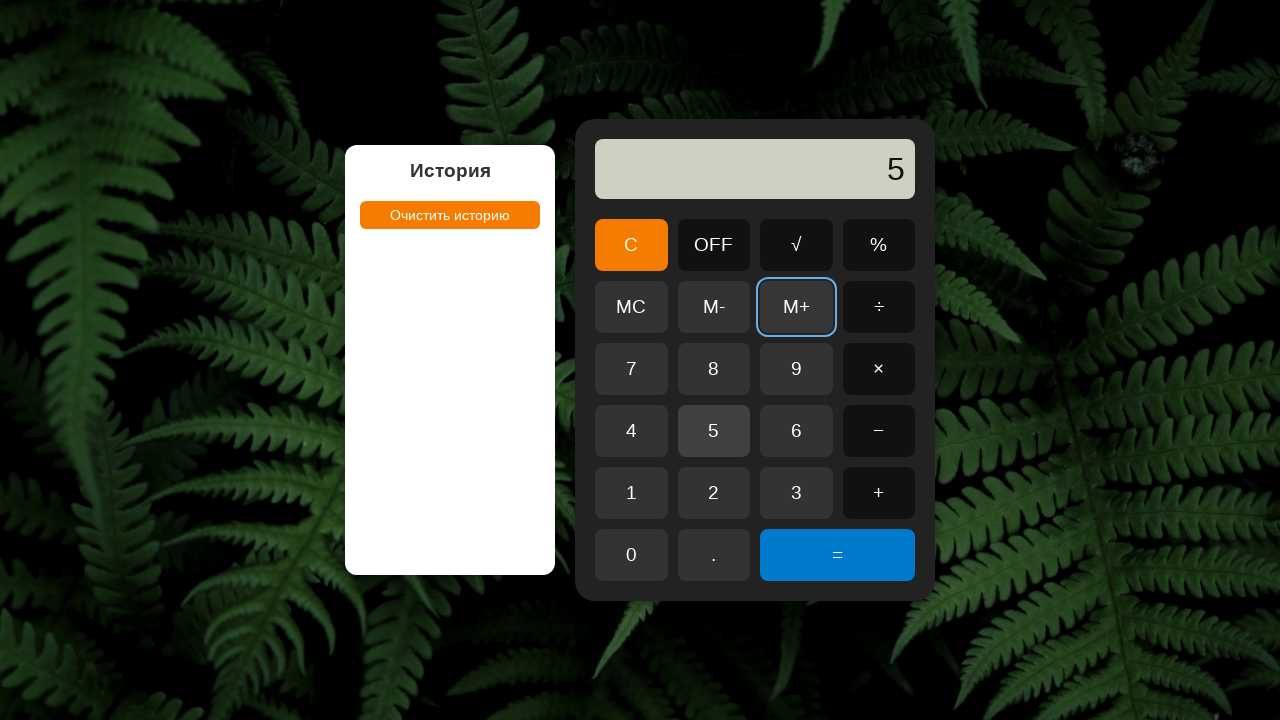

Clicked button '3' for second operand at (796, 493) on button:has-text('3')
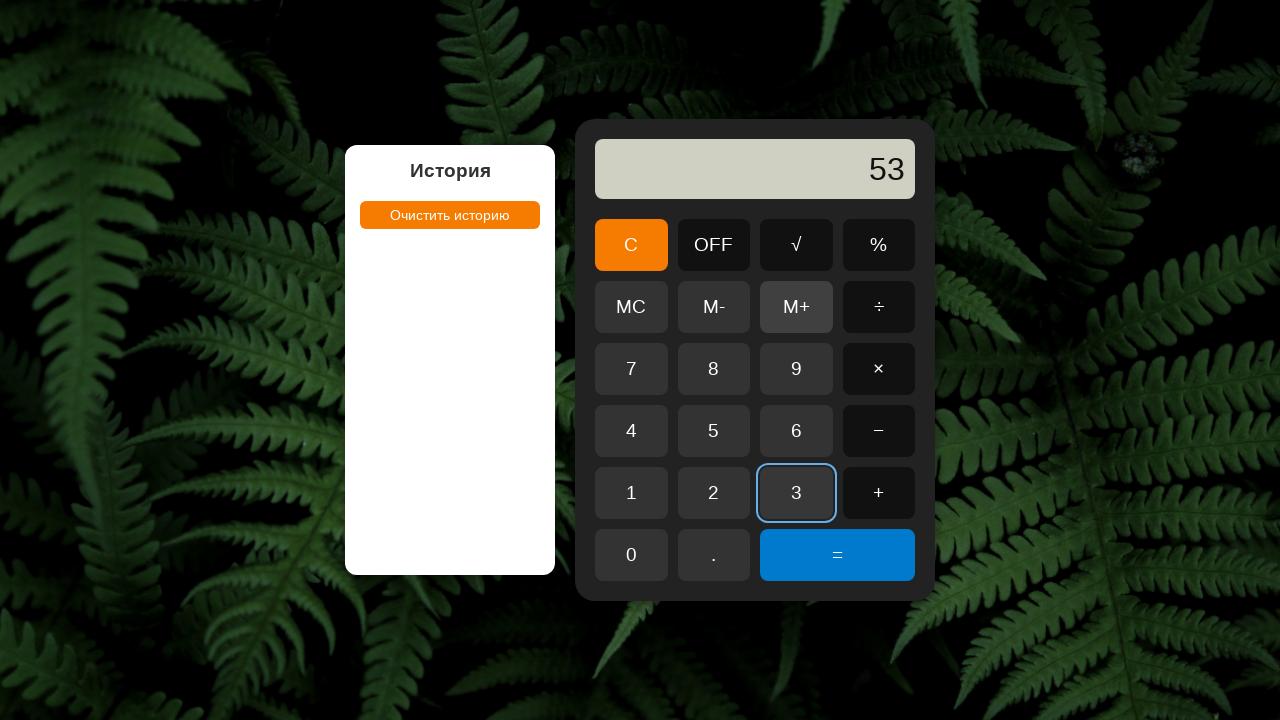

Clicked button '=' to calculate 5 + 3 = 8 at (838, 555) on button:has-text('=')
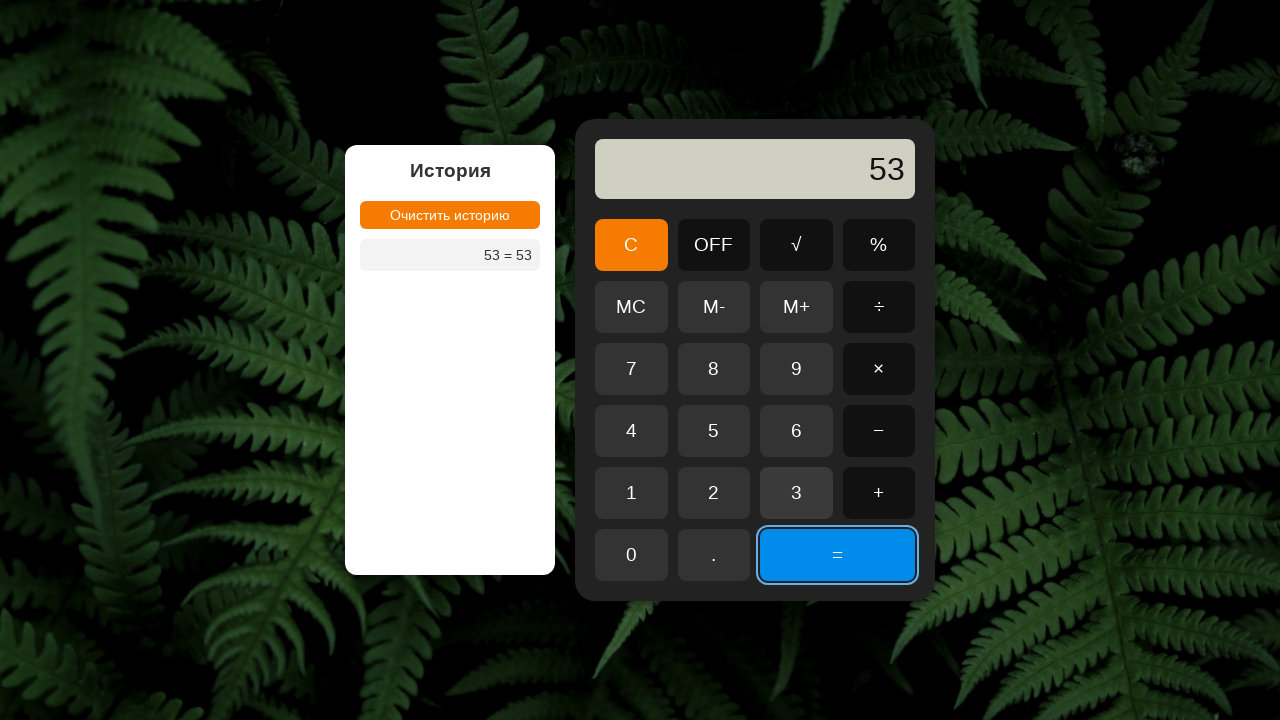

Clicked button 'C' to clear calculator at (631, 245) on button:has-text('C')
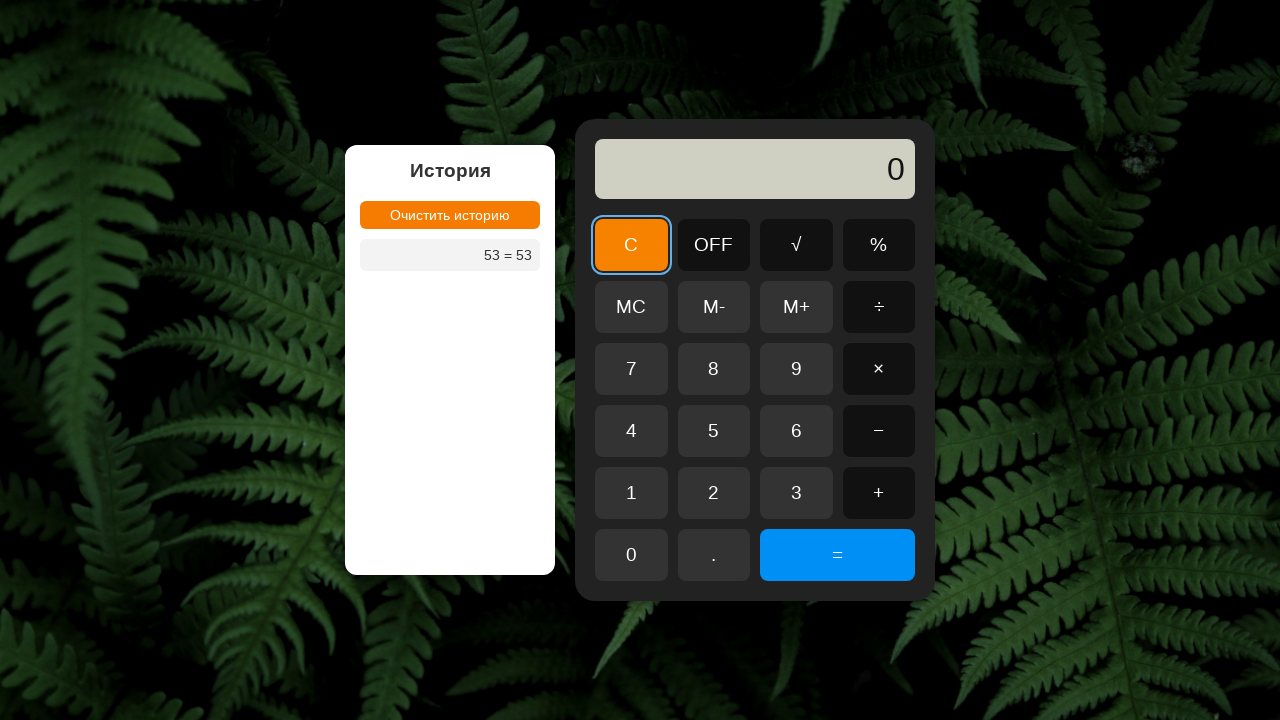

Clicked button '9' to start subtraction operation at (796, 369) on button:has-text('9')
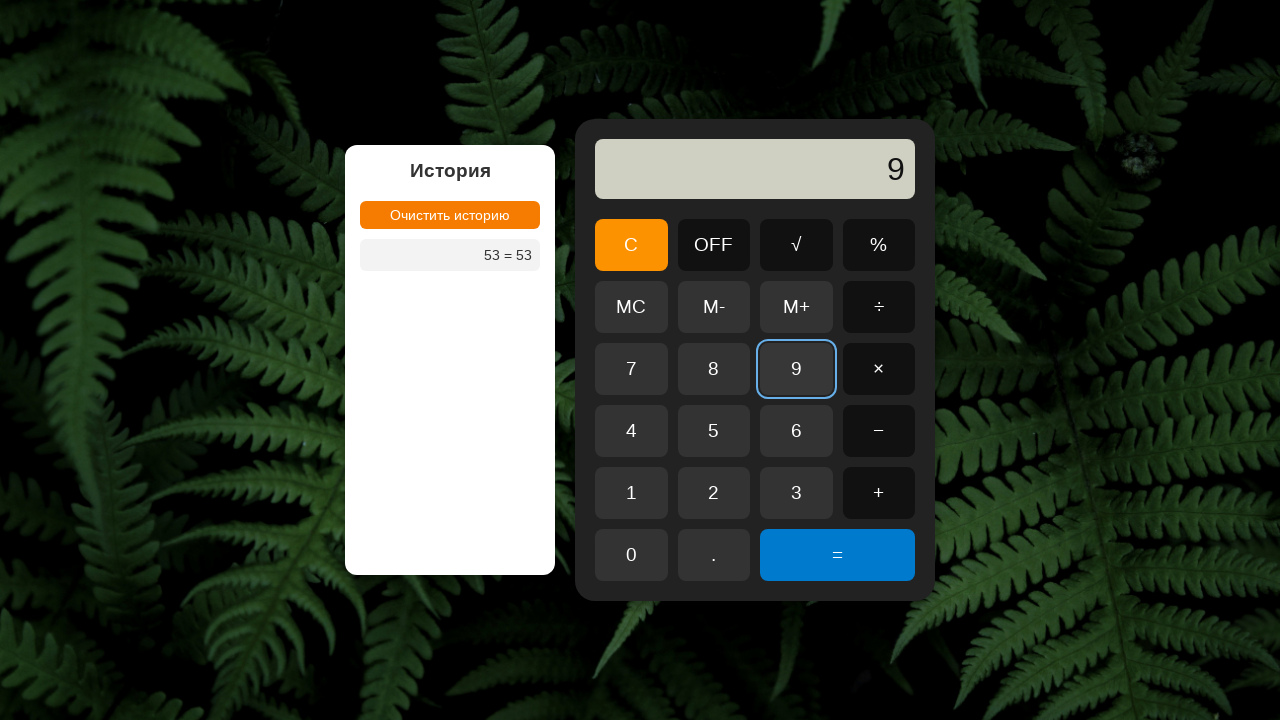

Clicked button '-' for subtraction operator at (714, 307) on button:has-text('-')
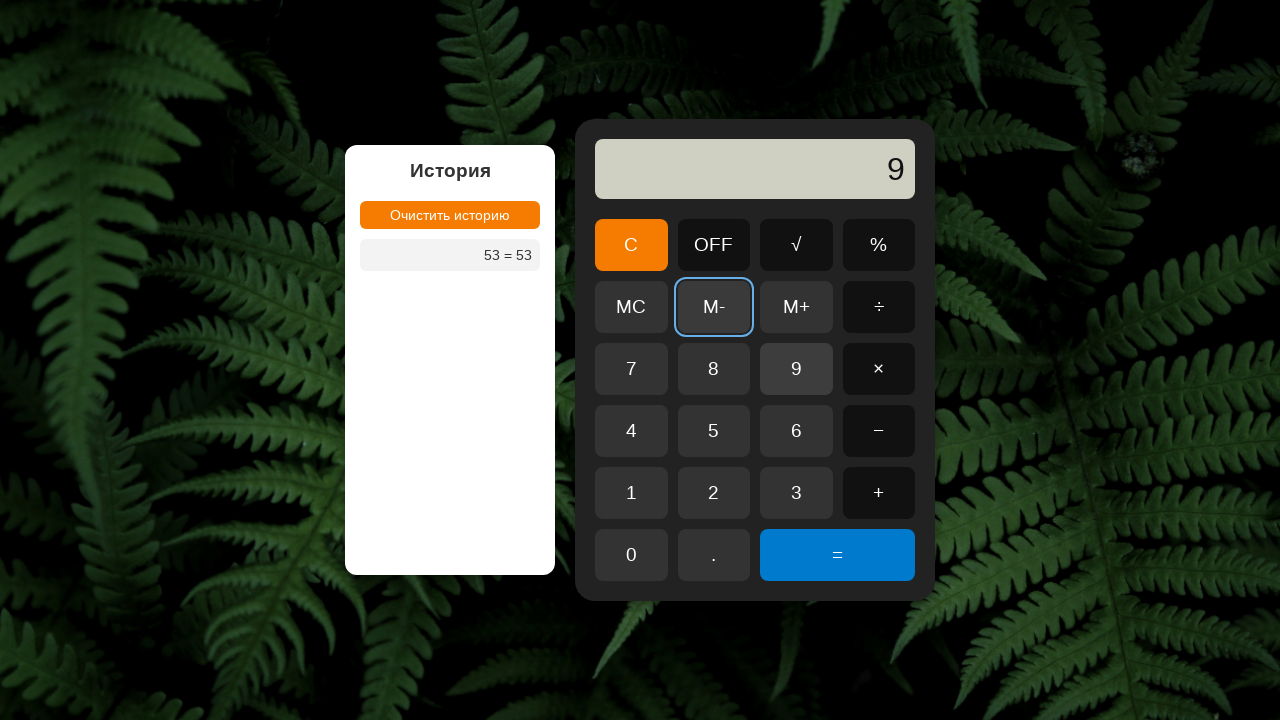

Clicked button '4' for second operand at (631, 431) on button:has-text('4')
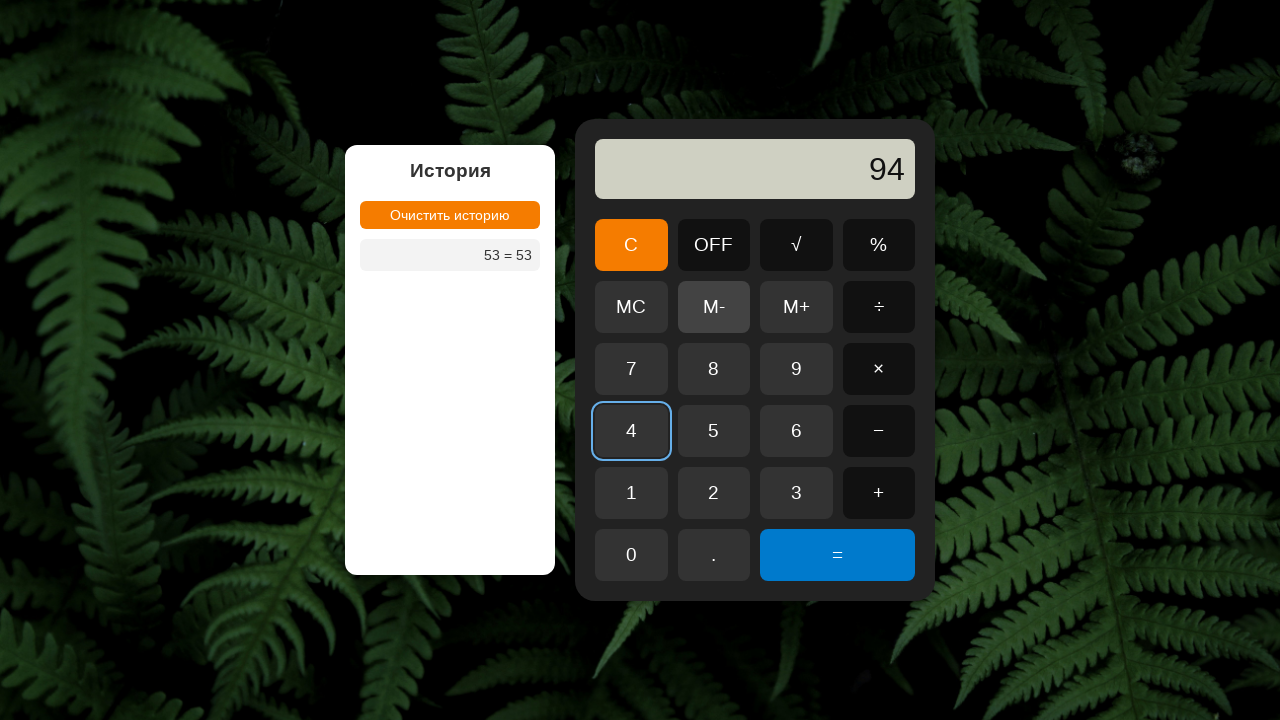

Clicked button '=' to calculate 9 - 4 = 5 at (838, 555) on button:has-text('=')
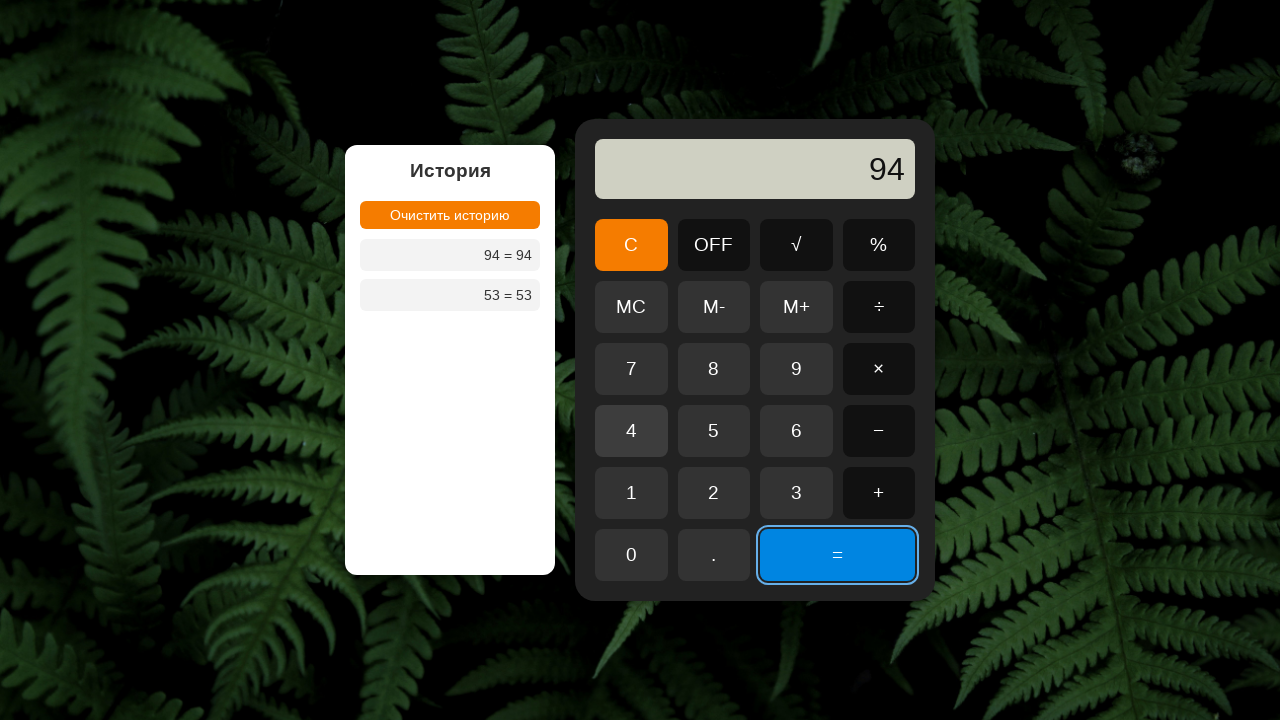

Clicked button 'C' to clear calculator at (631, 245) on button:has-text('C')
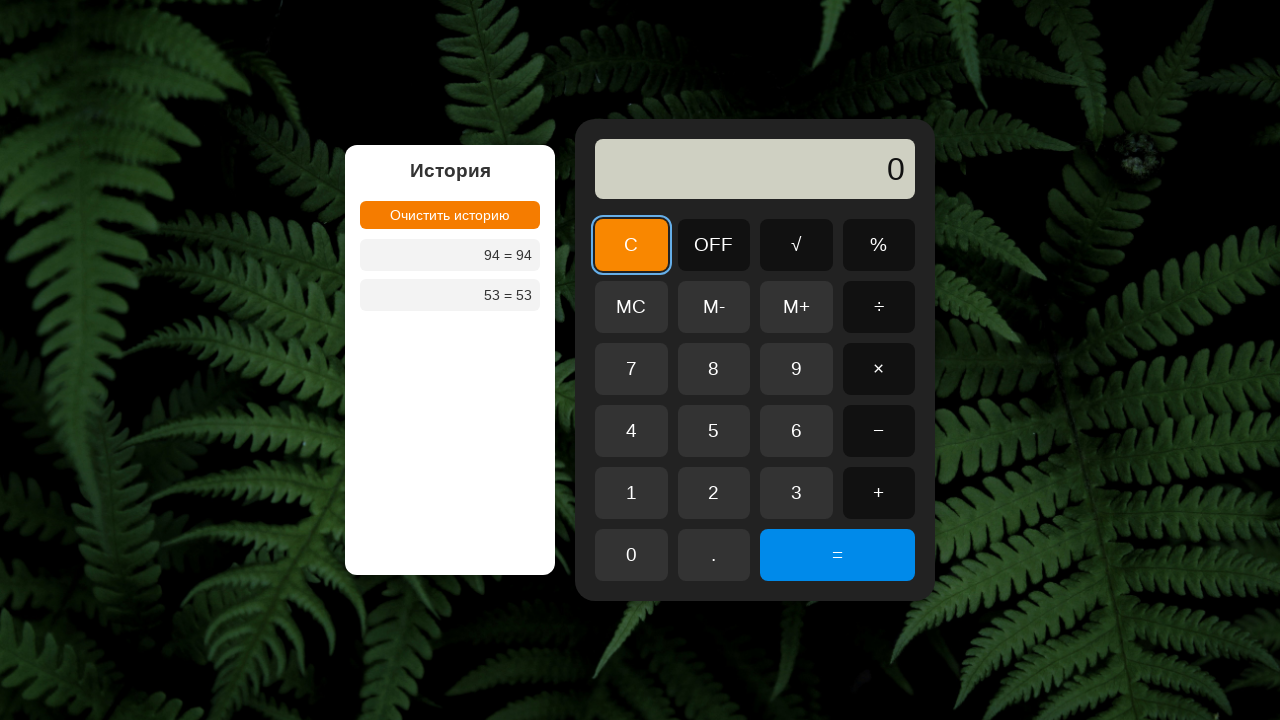

Clicked button '7' to start multiplication operation at (631, 369) on button:has-text('7')
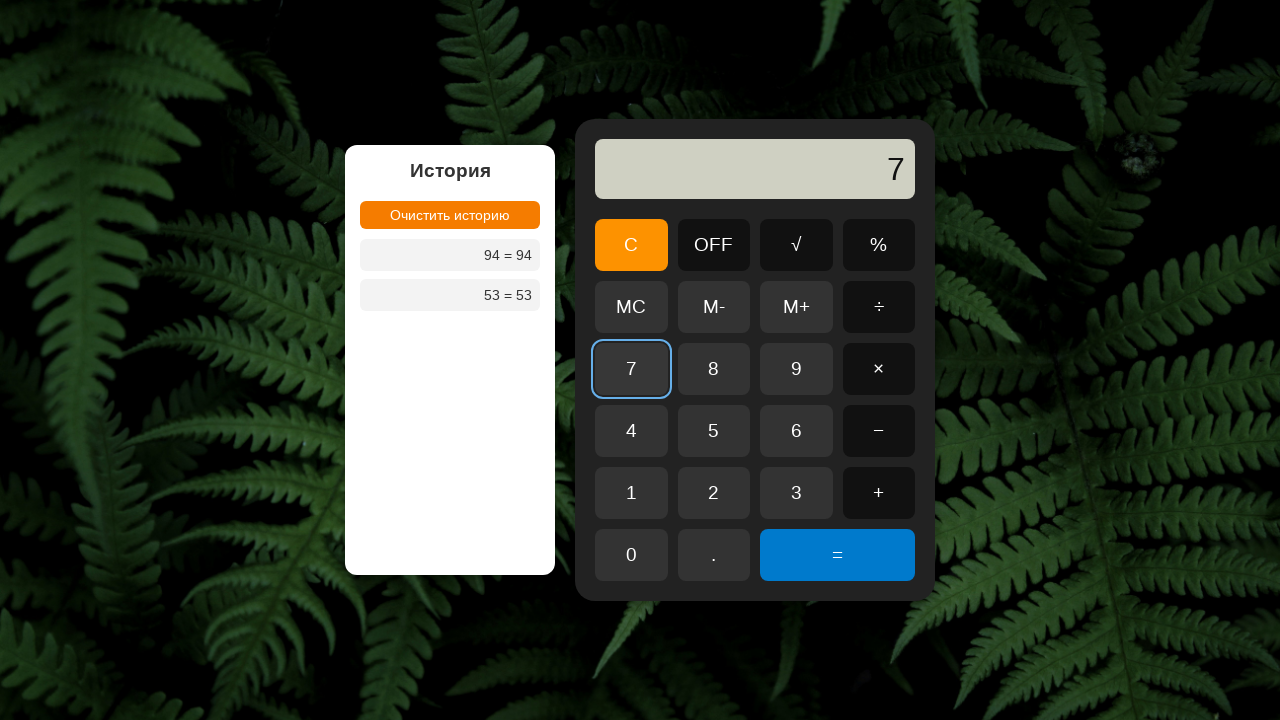

Clicked button '×' for multiplication operator at (879, 369) on button:has-text('×')
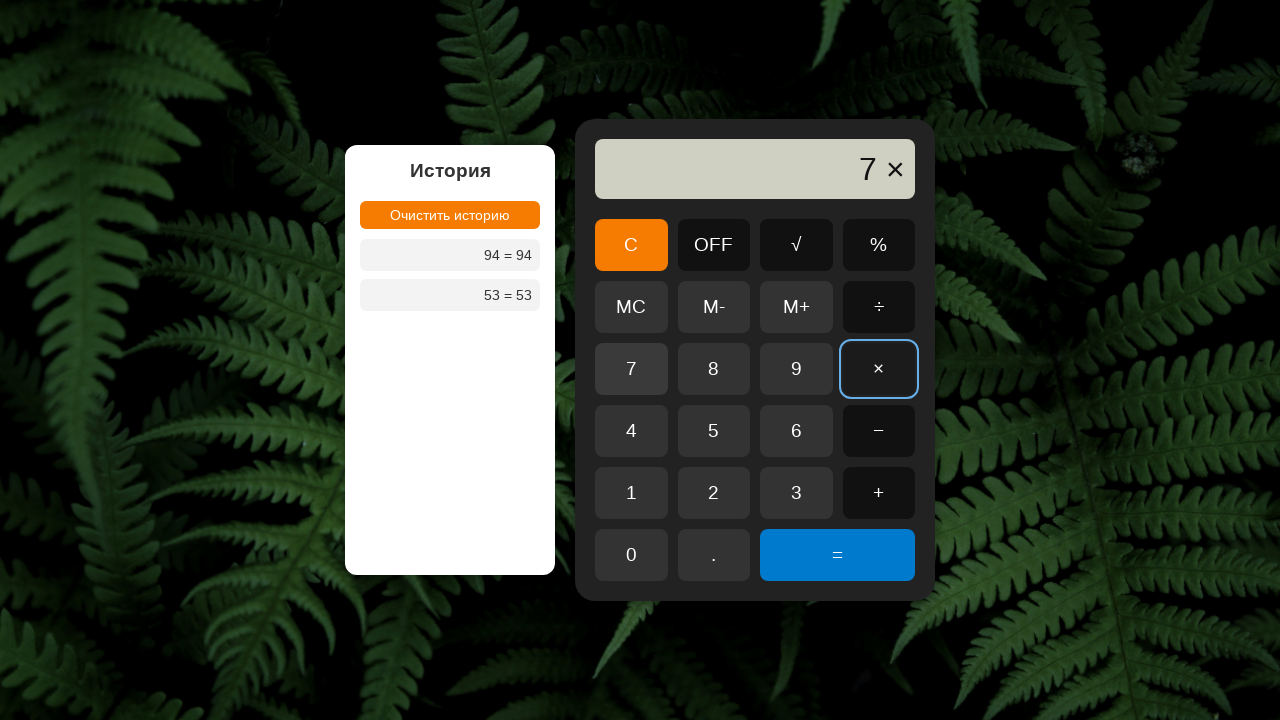

Clicked button '6' for second operand at (796, 431) on button:has-text('6')
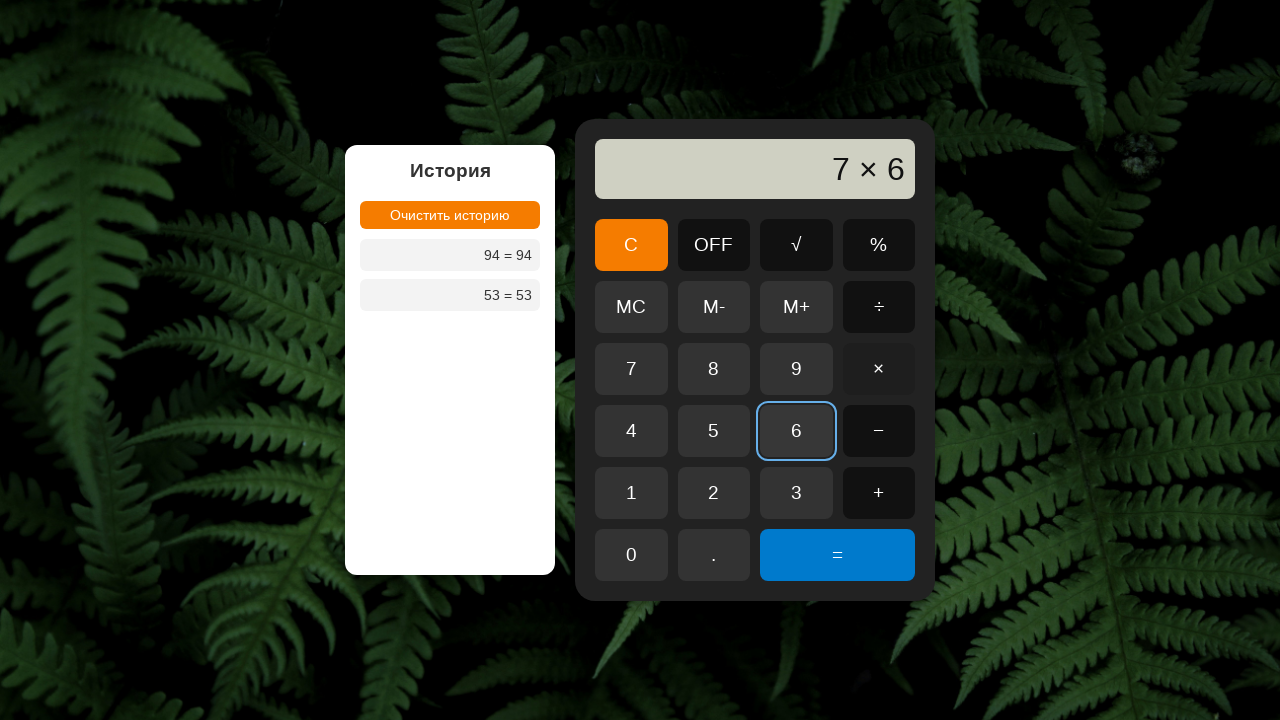

Clicked button '=' to calculate 7 × 6 = 42 at (838, 555) on button:has-text('=')
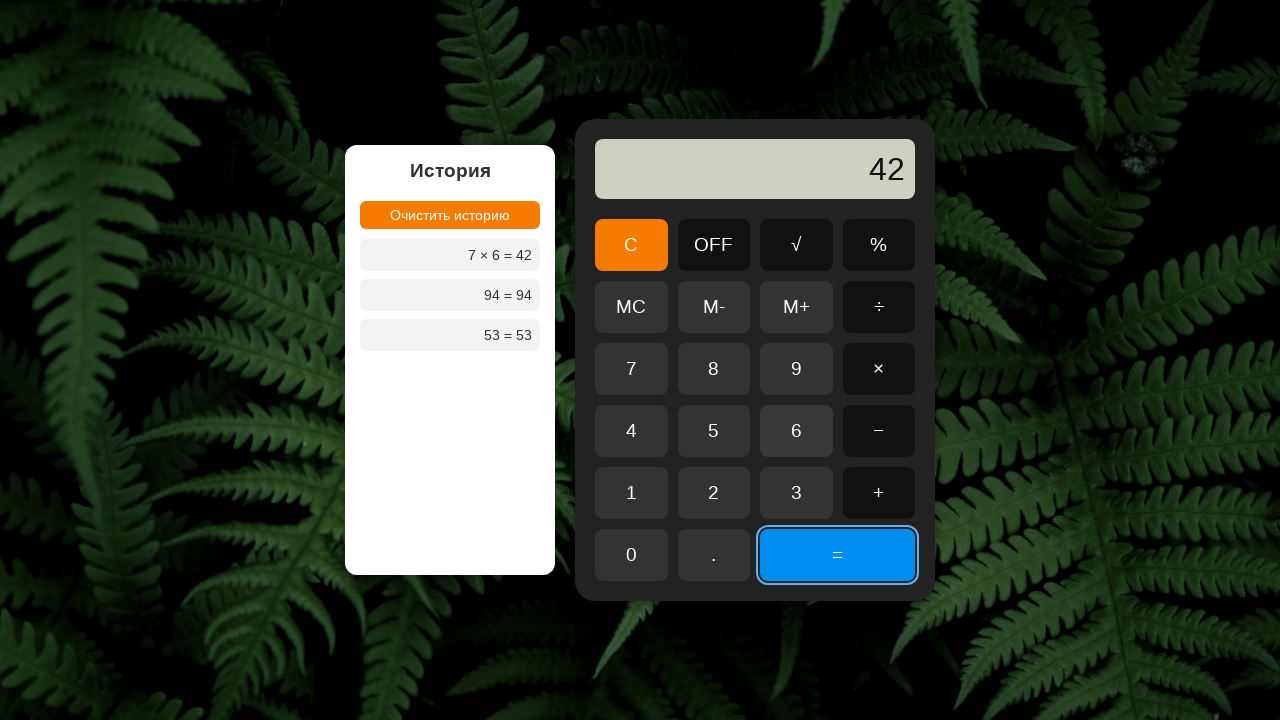

Clicked button 'C' to clear calculator at (631, 245) on button:has-text('C')
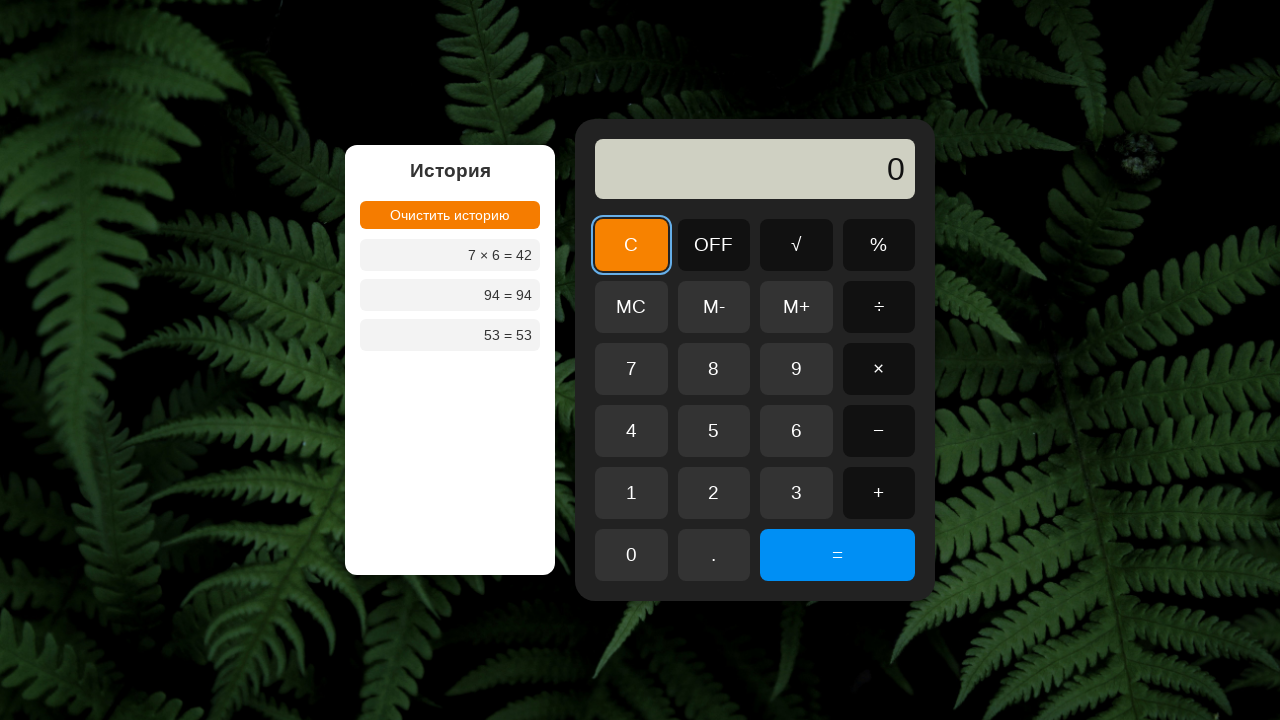

Clicked button '8' to start division operation at (714, 369) on button:has-text('8')
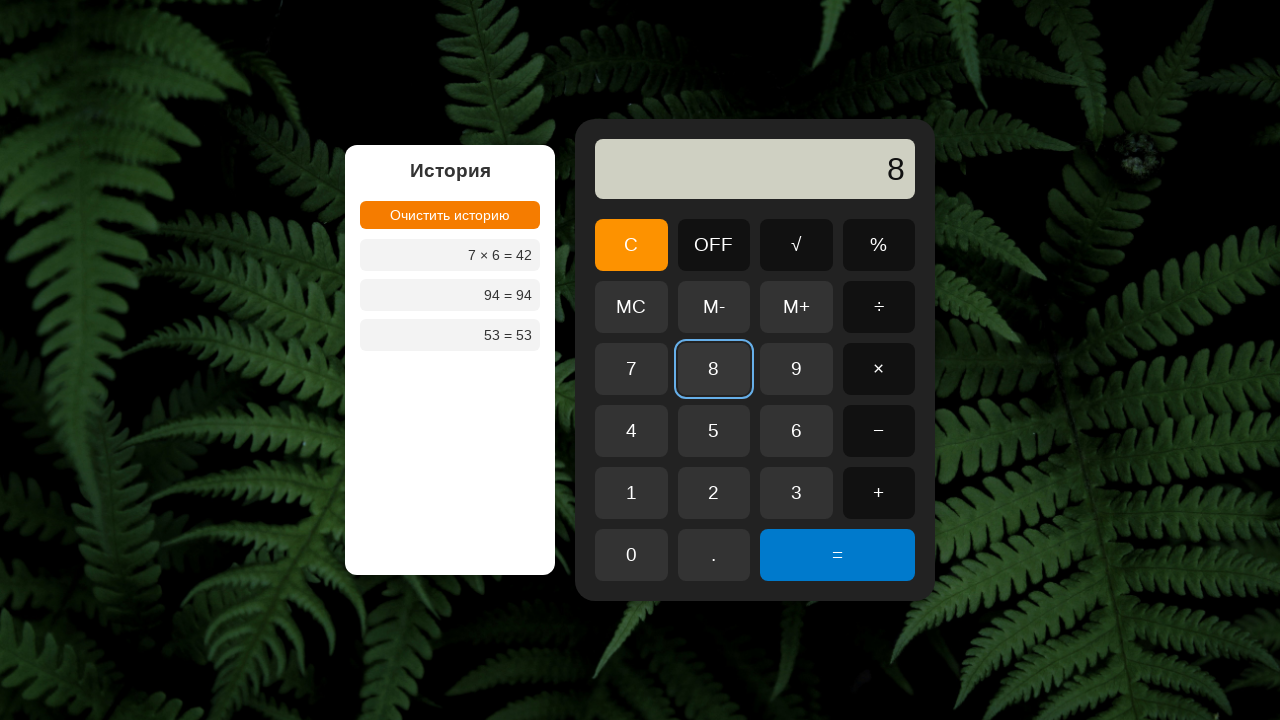

Clicked button '÷' for division operator at (879, 307) on button:has-text('÷')
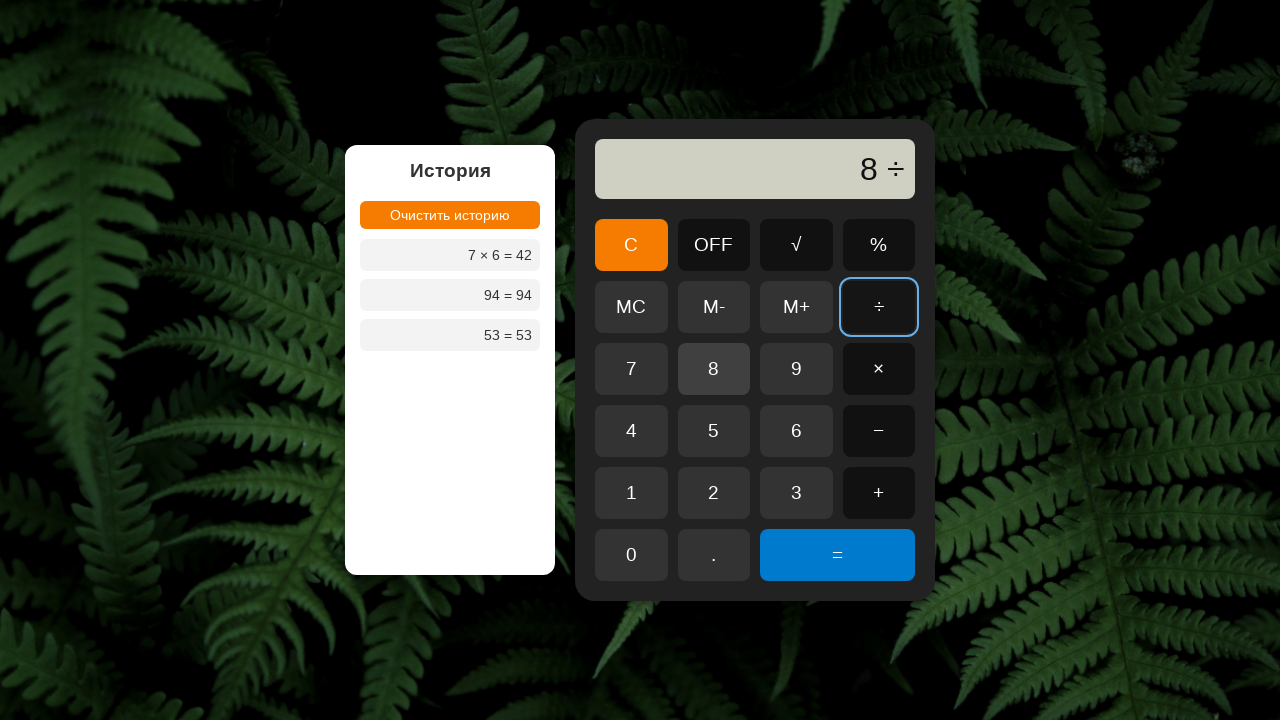

Clicked button '2' for second operand at (714, 493) on button:has-text('2')
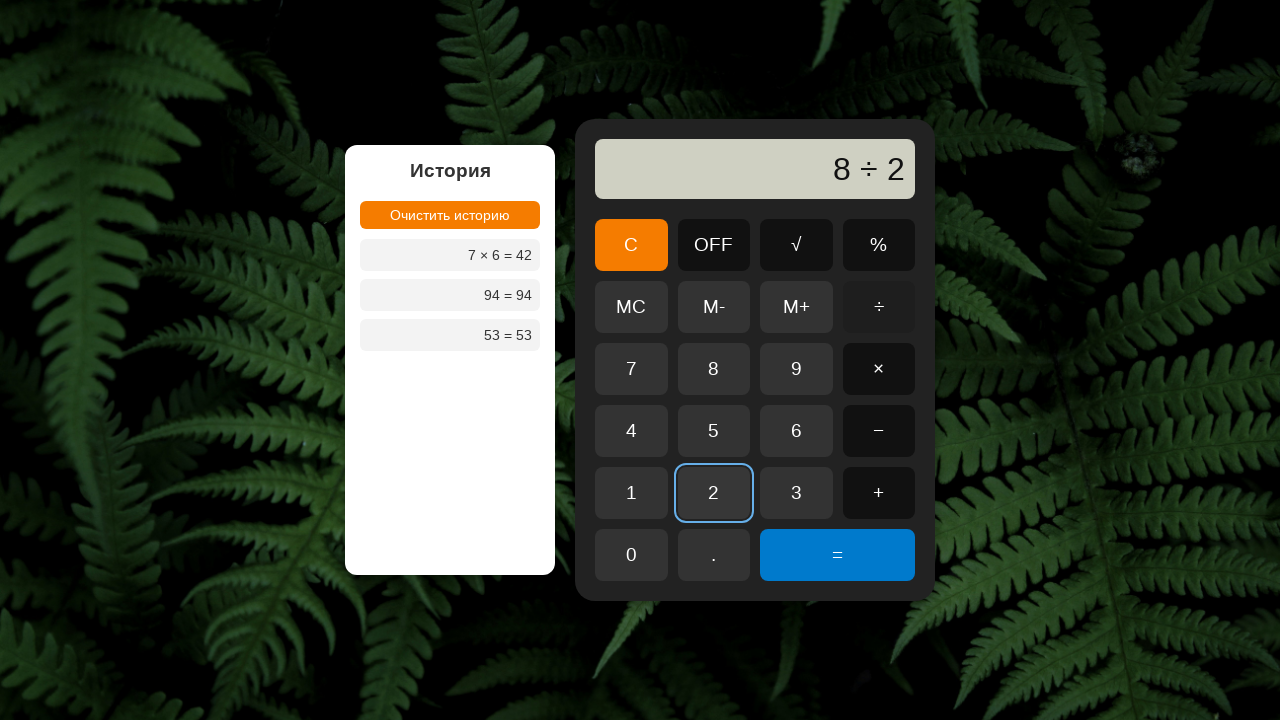

Clicked button '=' to calculate 8 ÷ 2 = 4 at (838, 555) on button:has-text('=')
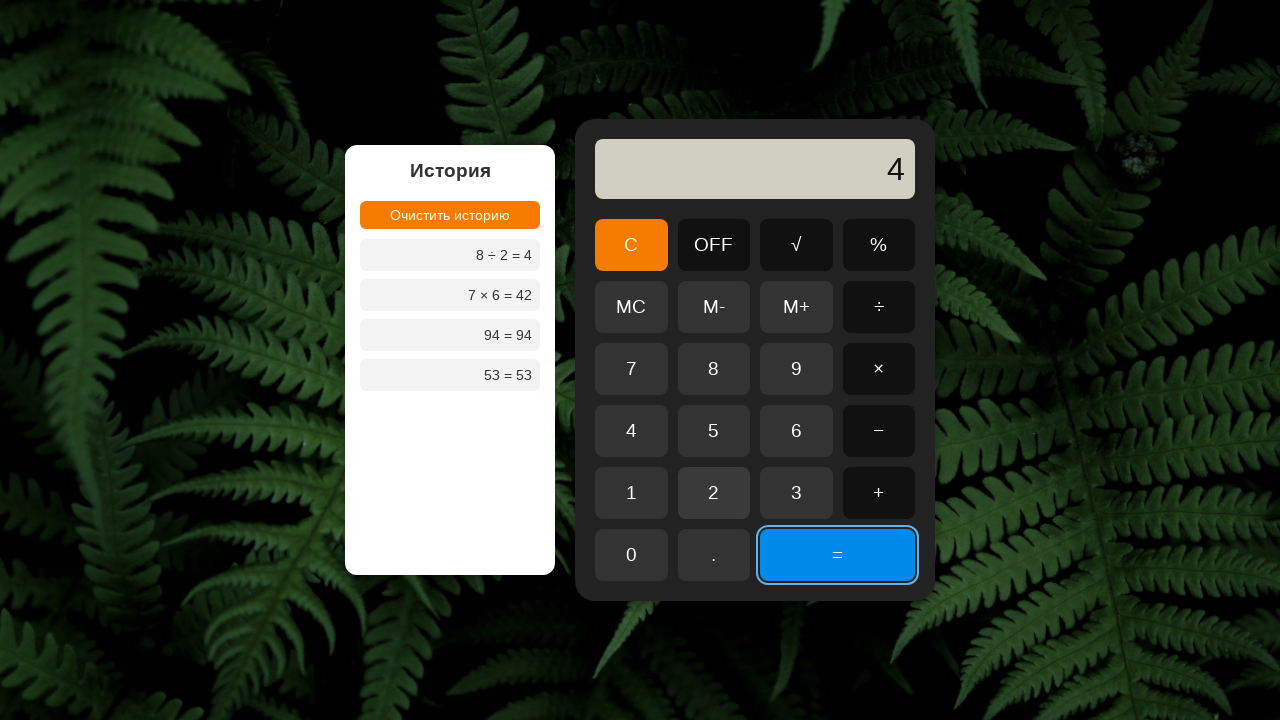

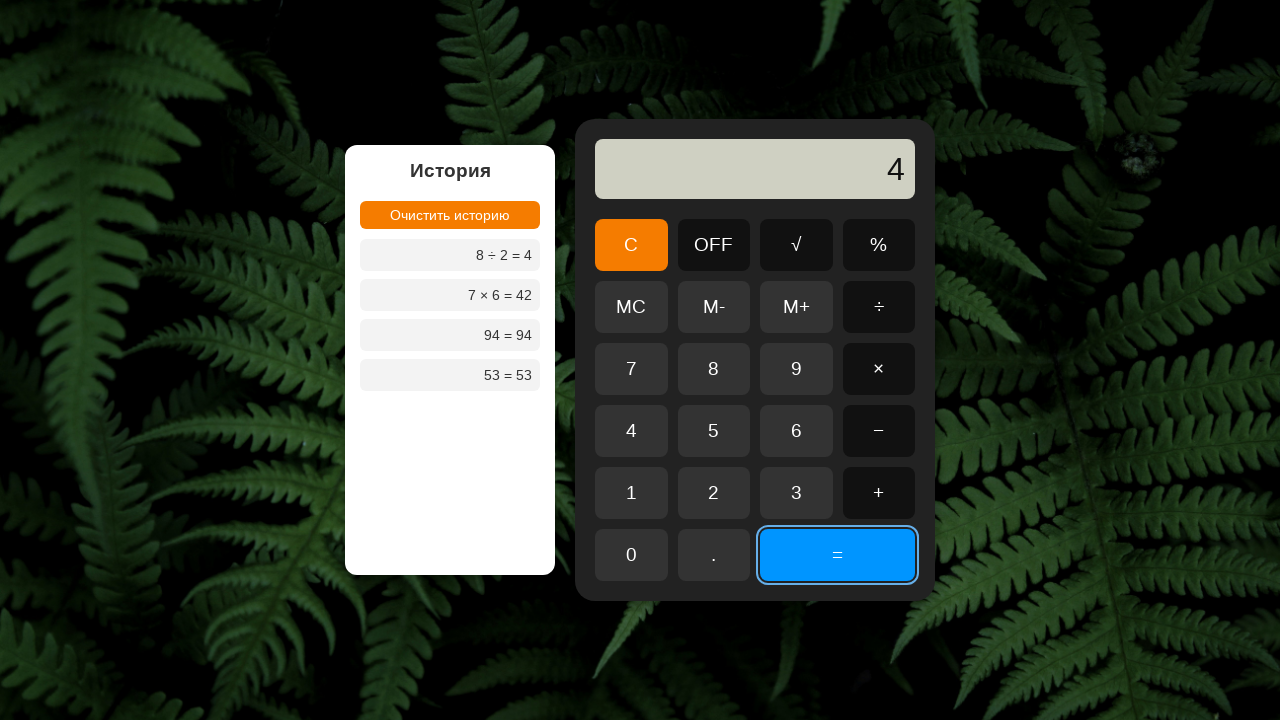